Tests clicking on a radio button option (low priority) on a dropdown/form page

Starting URL: https://automationtesting.co.uk/dropdown.html

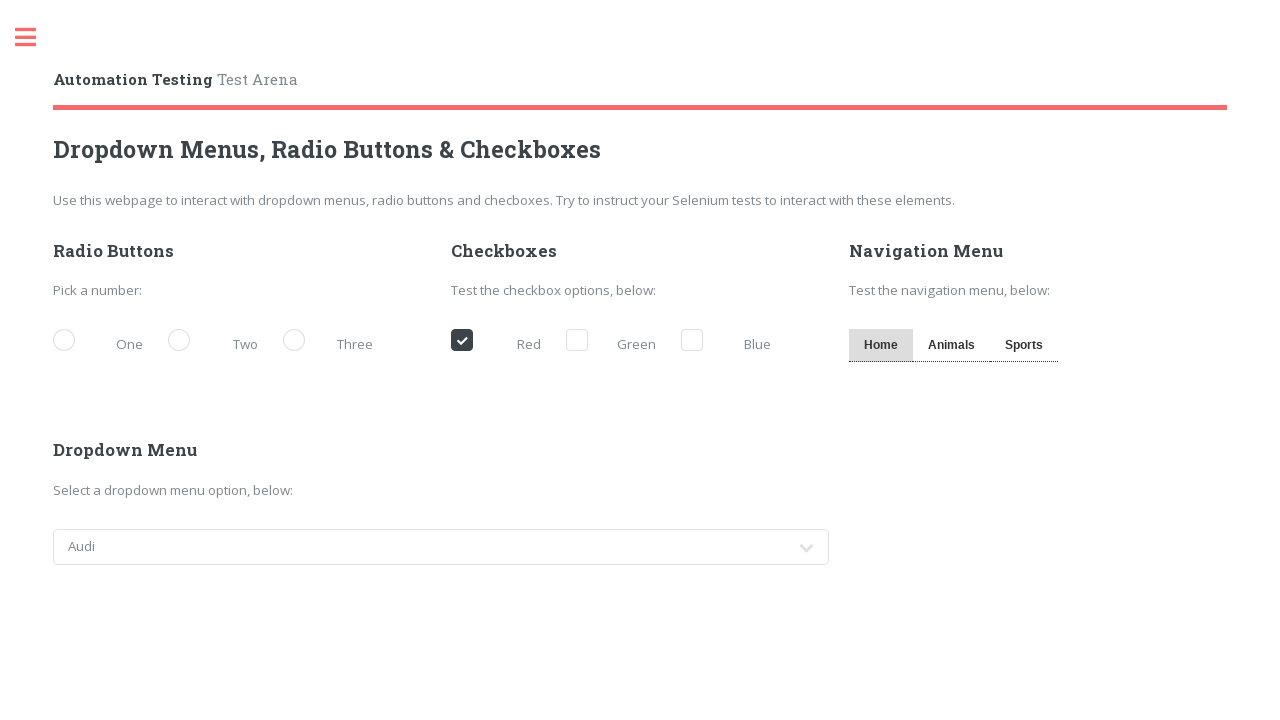

Clicked on the low priority radio button label at (103, 342) on label[for='demo-priority-low']
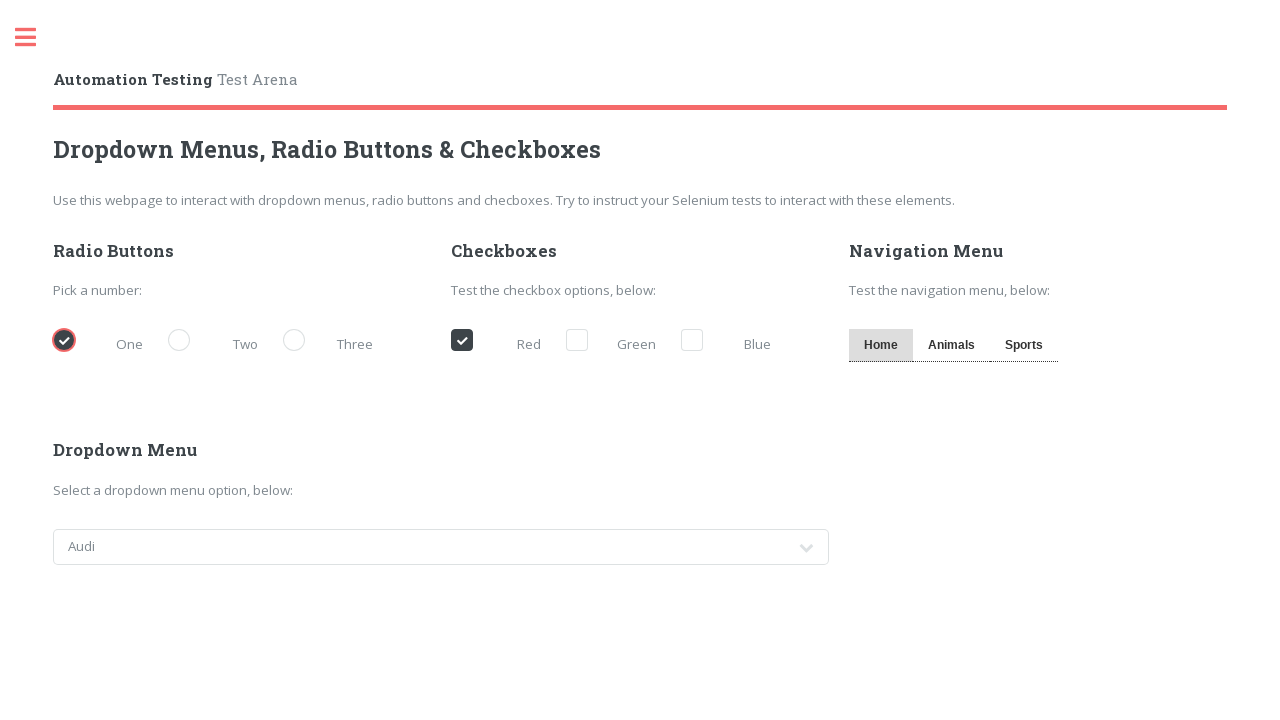

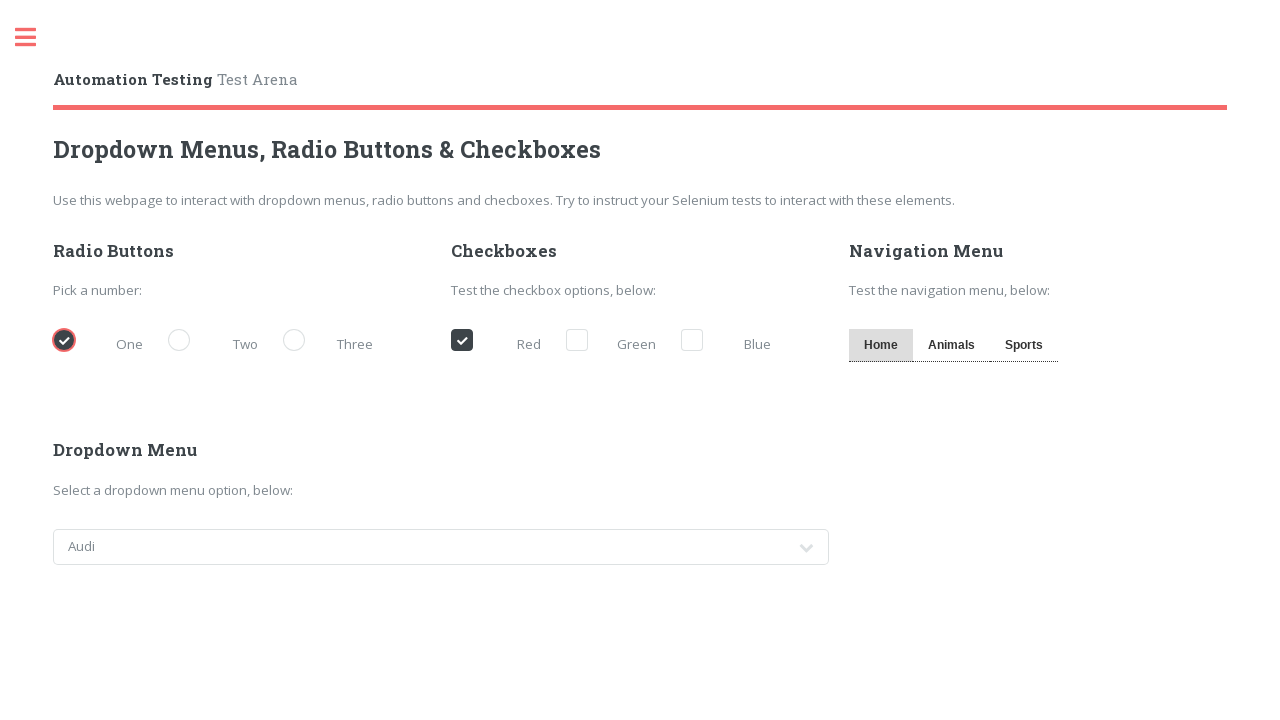